Navigates to W3Schools CSS Tooltip page and retrieves the page title

Starting URL: https://www.w3schools.com/css/css_tooltip.asp

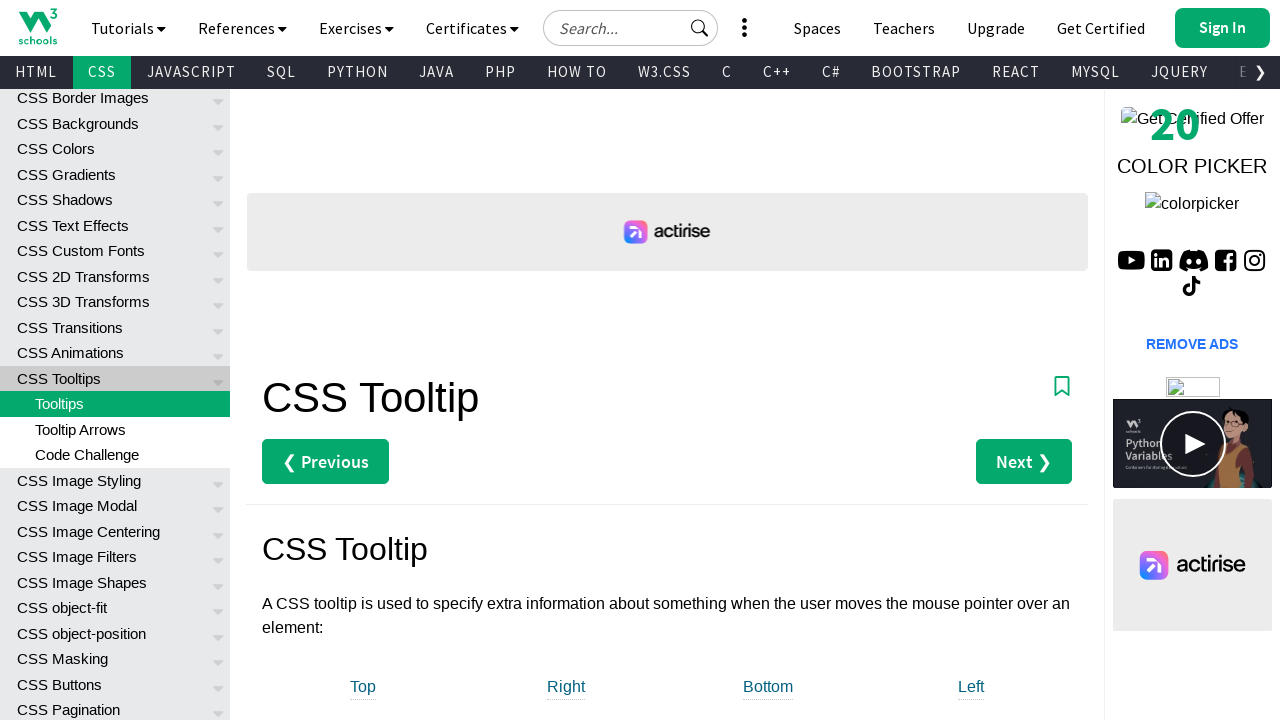

Navigated to W3Schools CSS Tooltip page
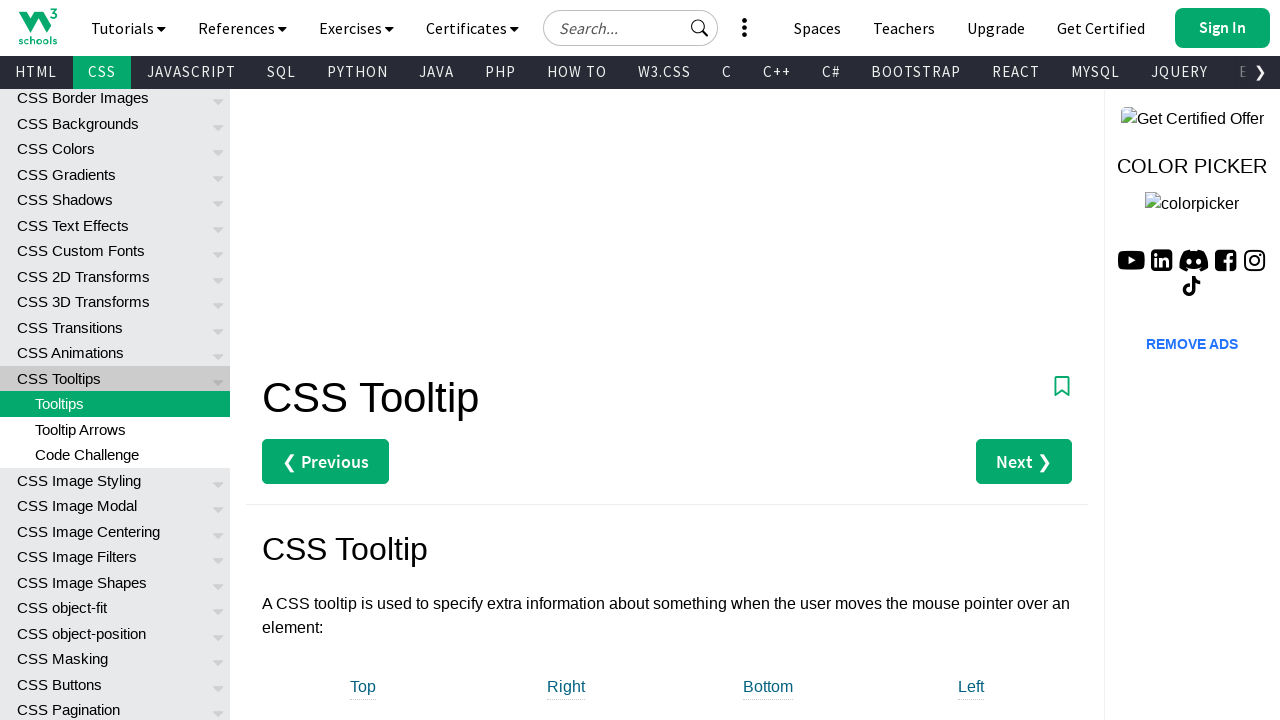

Retrieved page title: CSS Tooltip
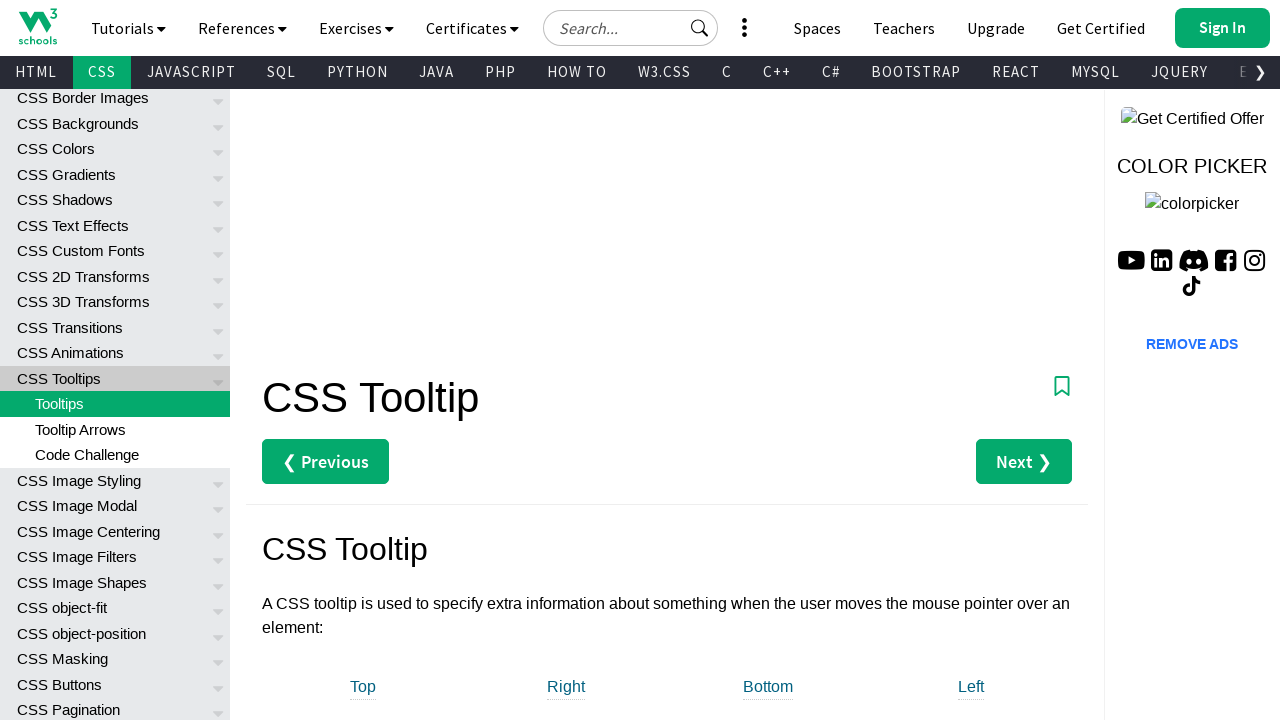

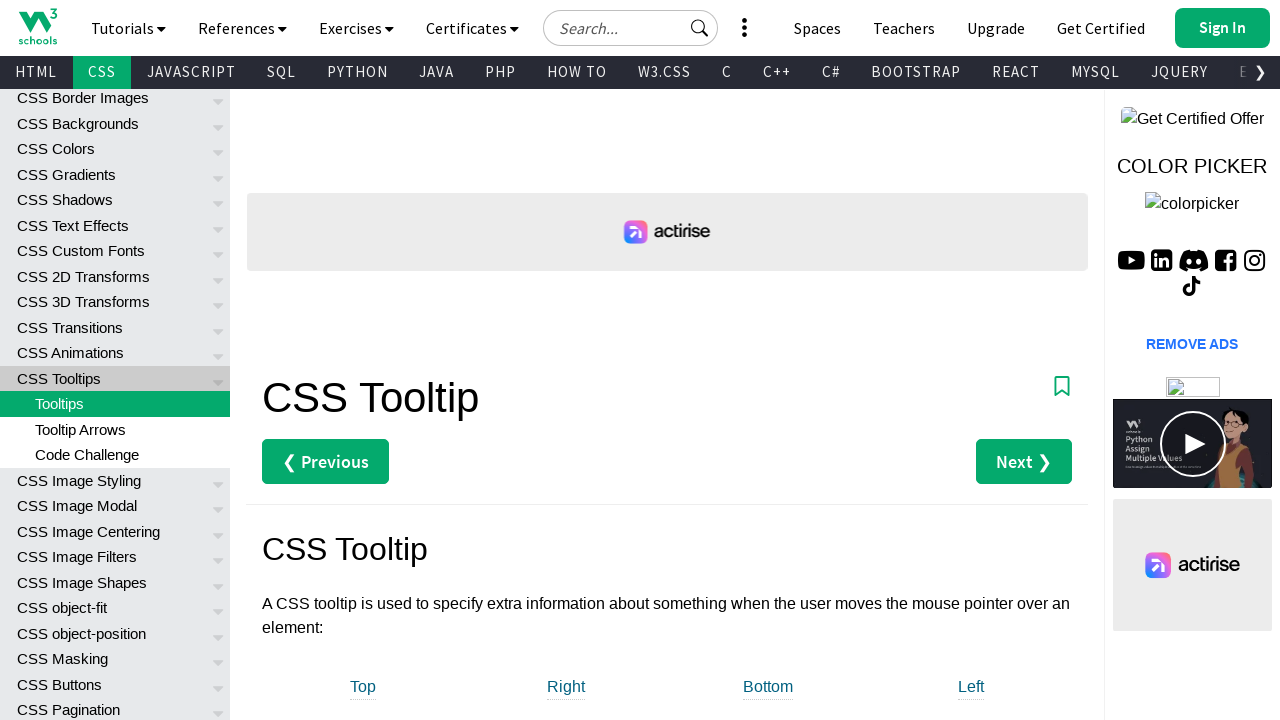